Tests iframe handling by switching to a frame and verifying the header text content within it

Starting URL: https://demoqa.com/frames

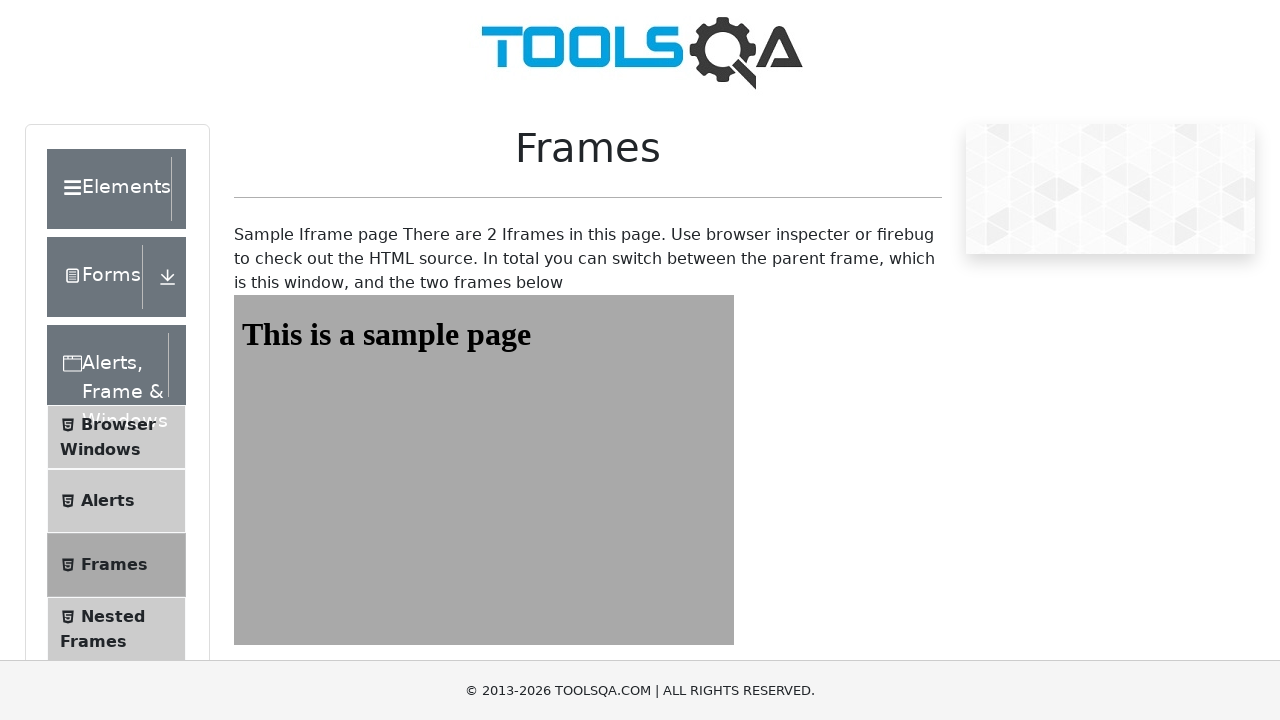

Navigated to frames test page at https://demoqa.com/frames
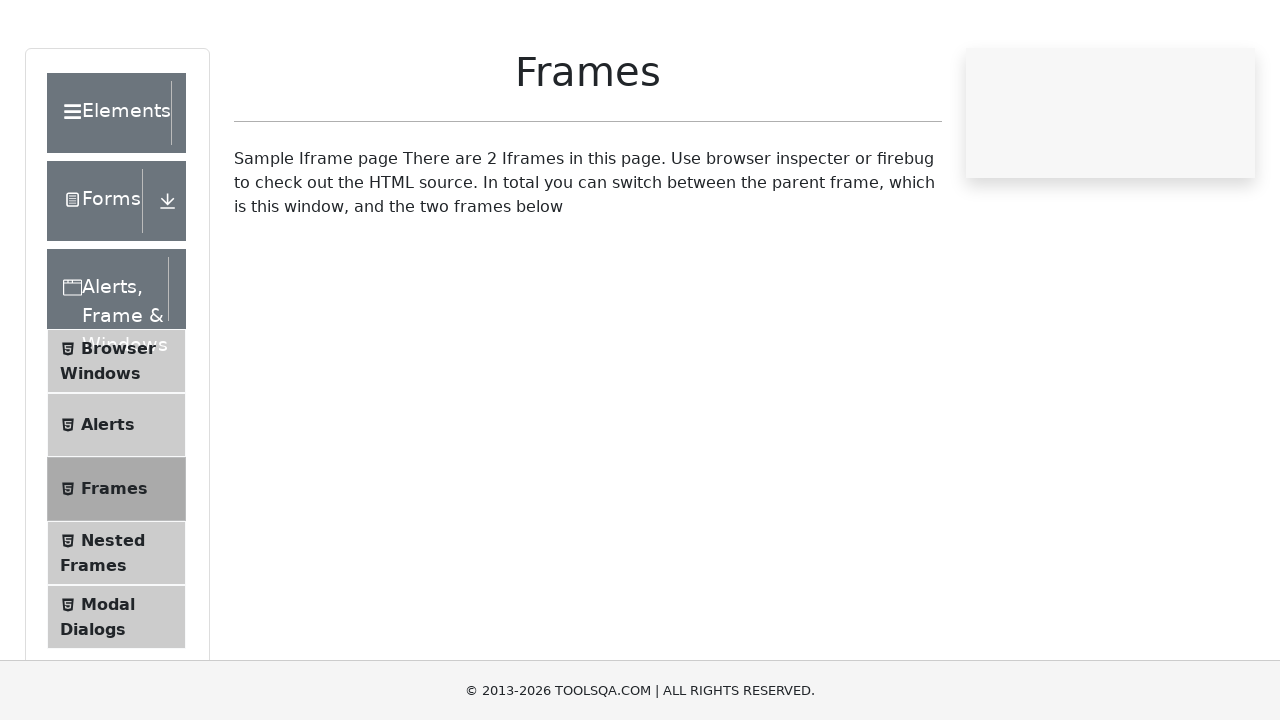

Found 2 iframe(s) on the page
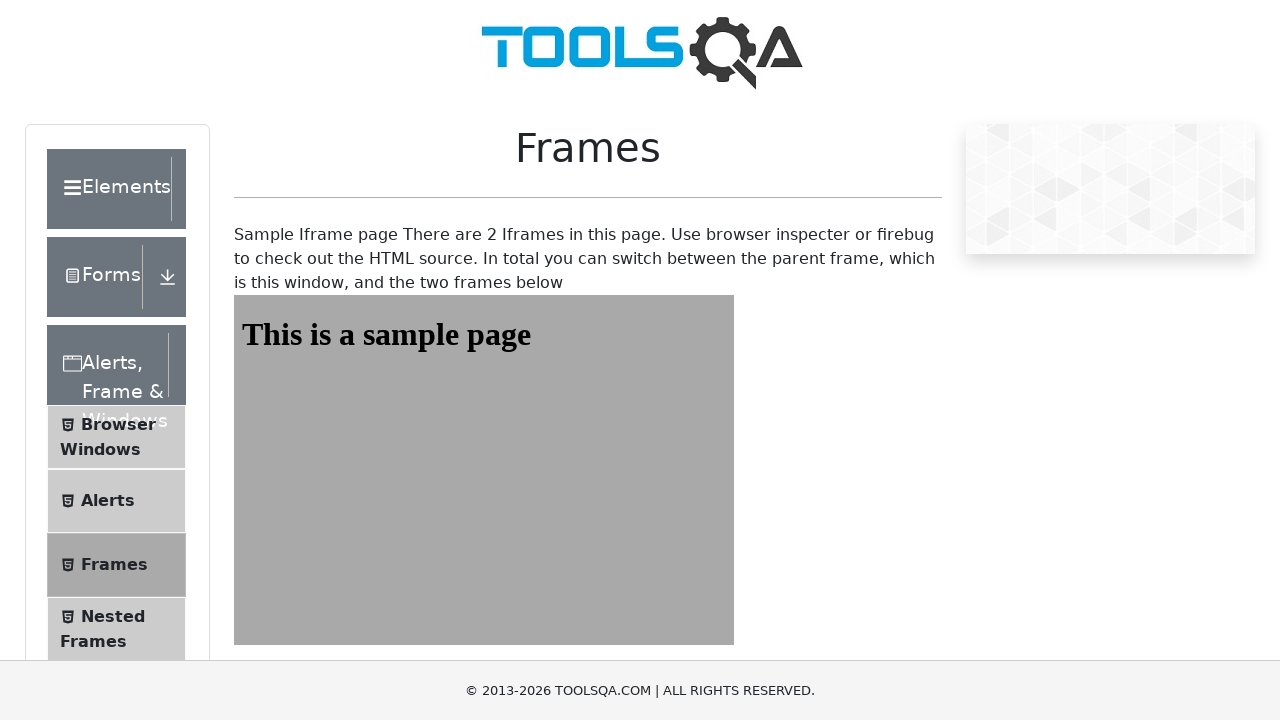

Located frame1 with ID 'frame1'
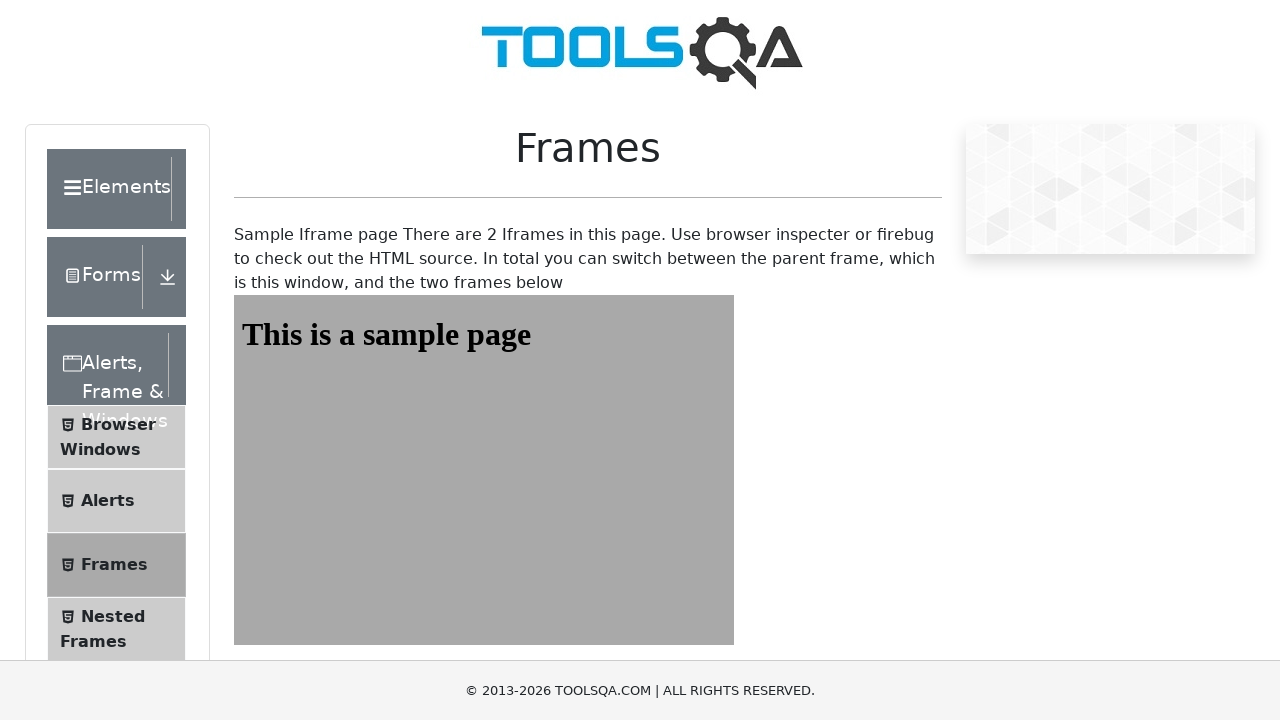

Retrieved header text from frame1: 'This is a sample page'
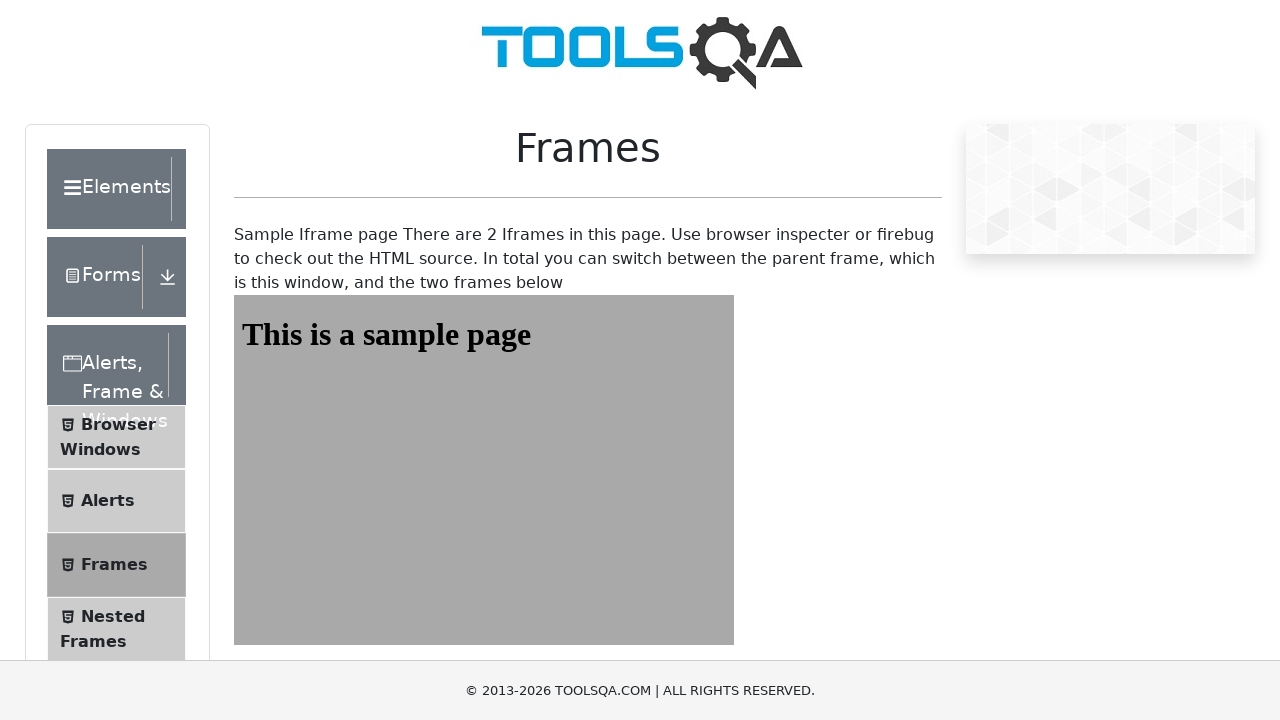

Verified header text matches expected value 'This is a sample page'
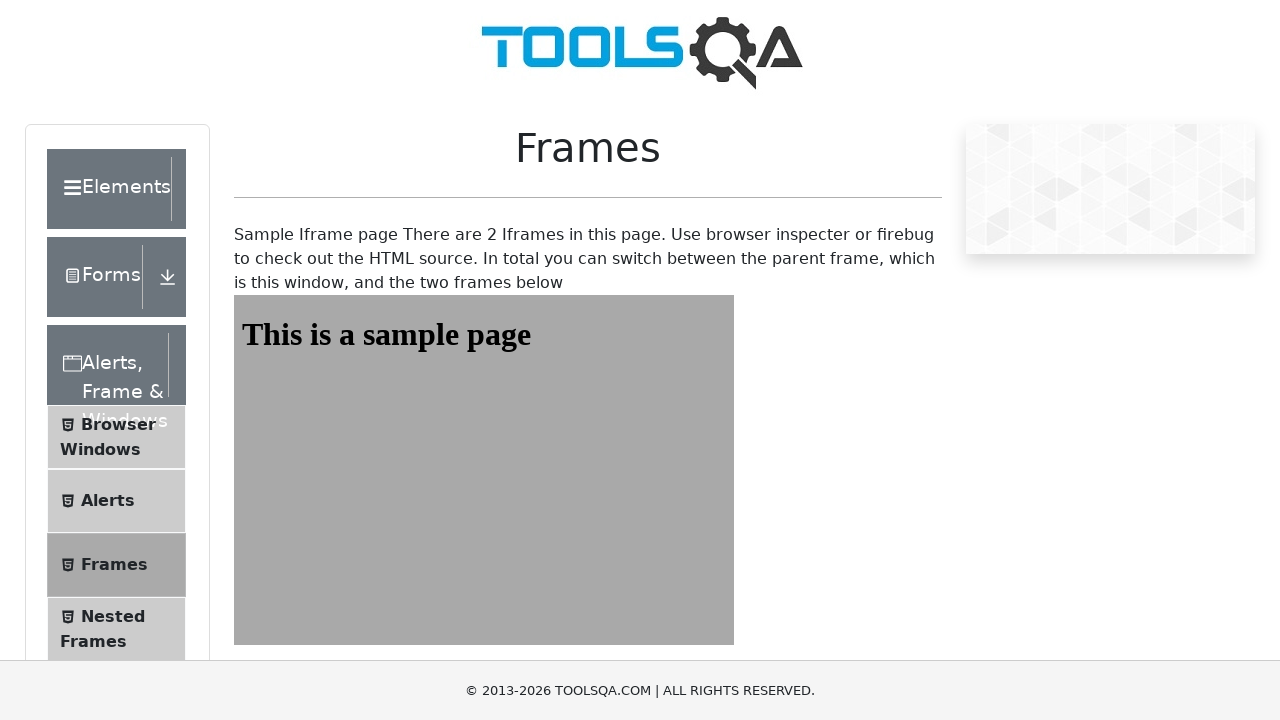

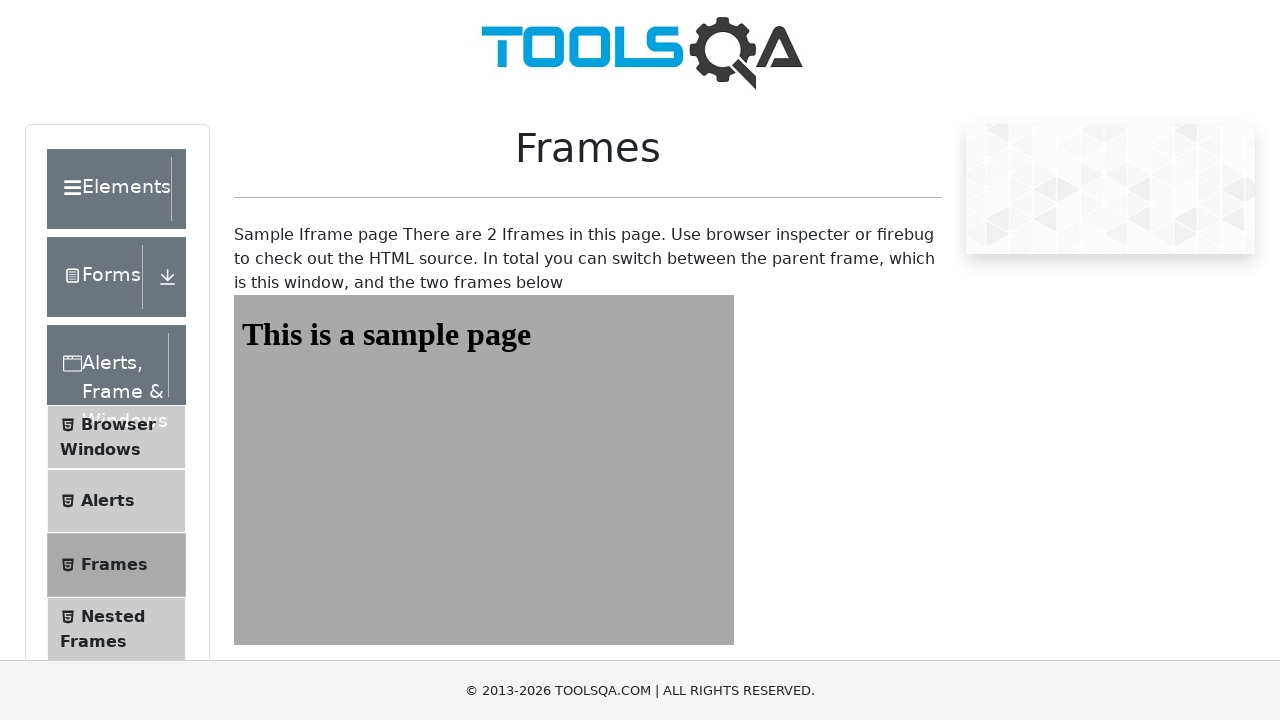